Automates filling out a survey form by entering text in a field and selecting an option from multiple choices

Starting URL: https://ks.wjx.top/vj/wFlPipW.aspx

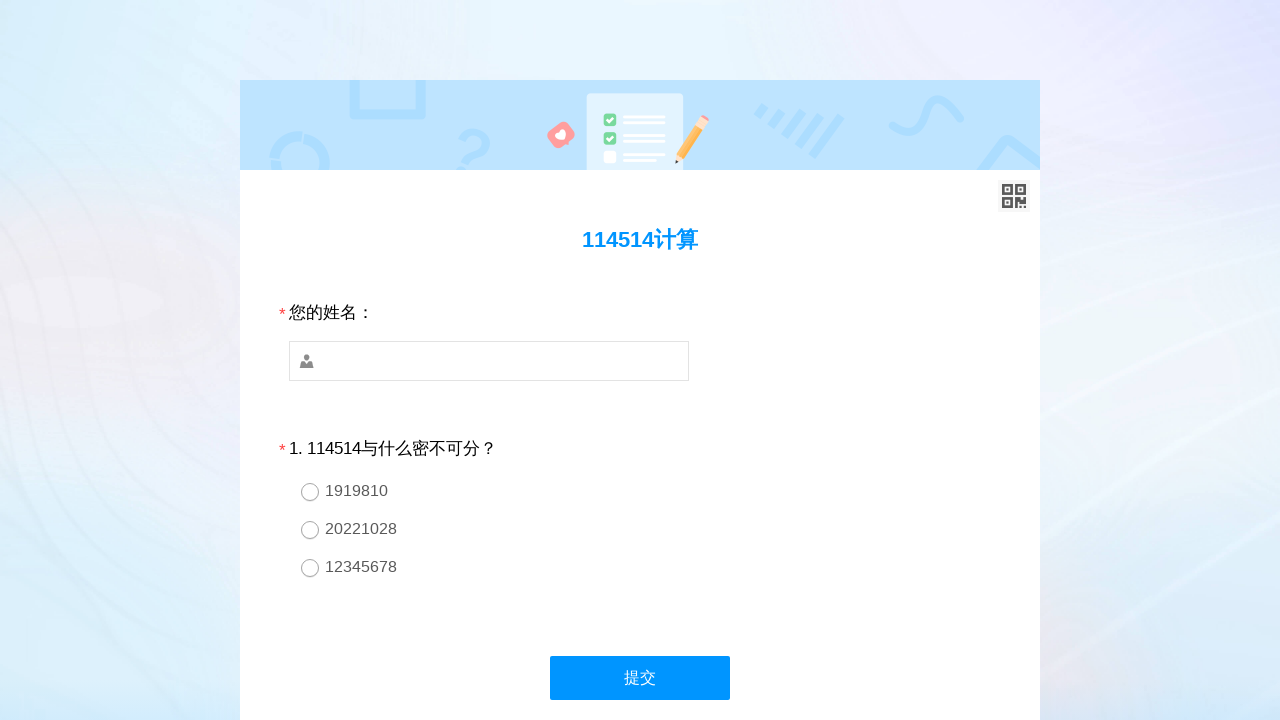

Waited for page to load with networkidle state
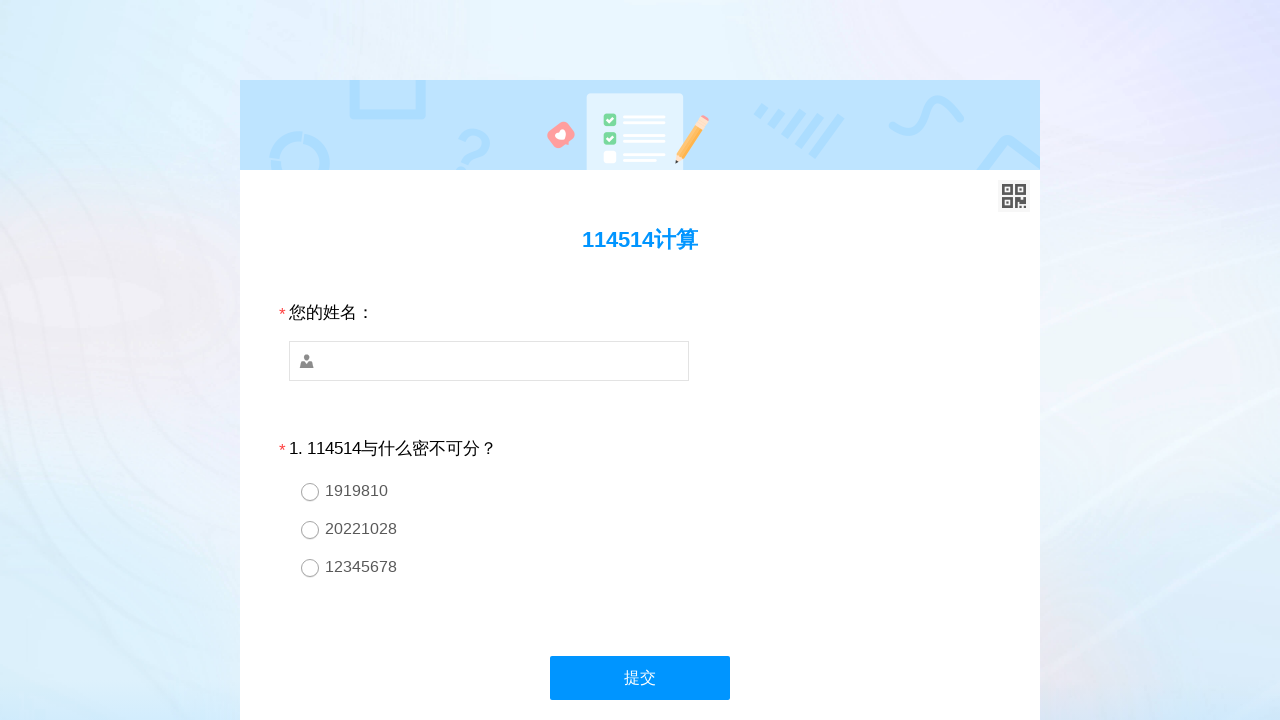

Pressed Enter to close initial popup/banner
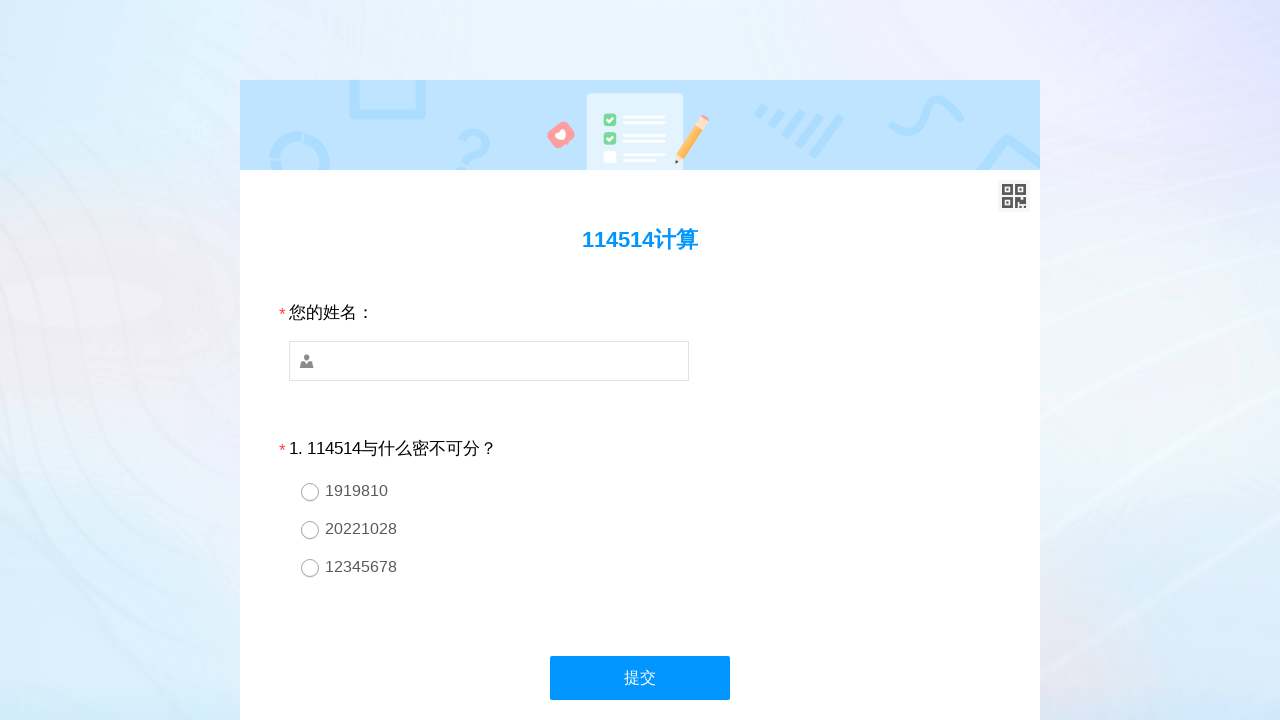

Waited 200ms for popup to close
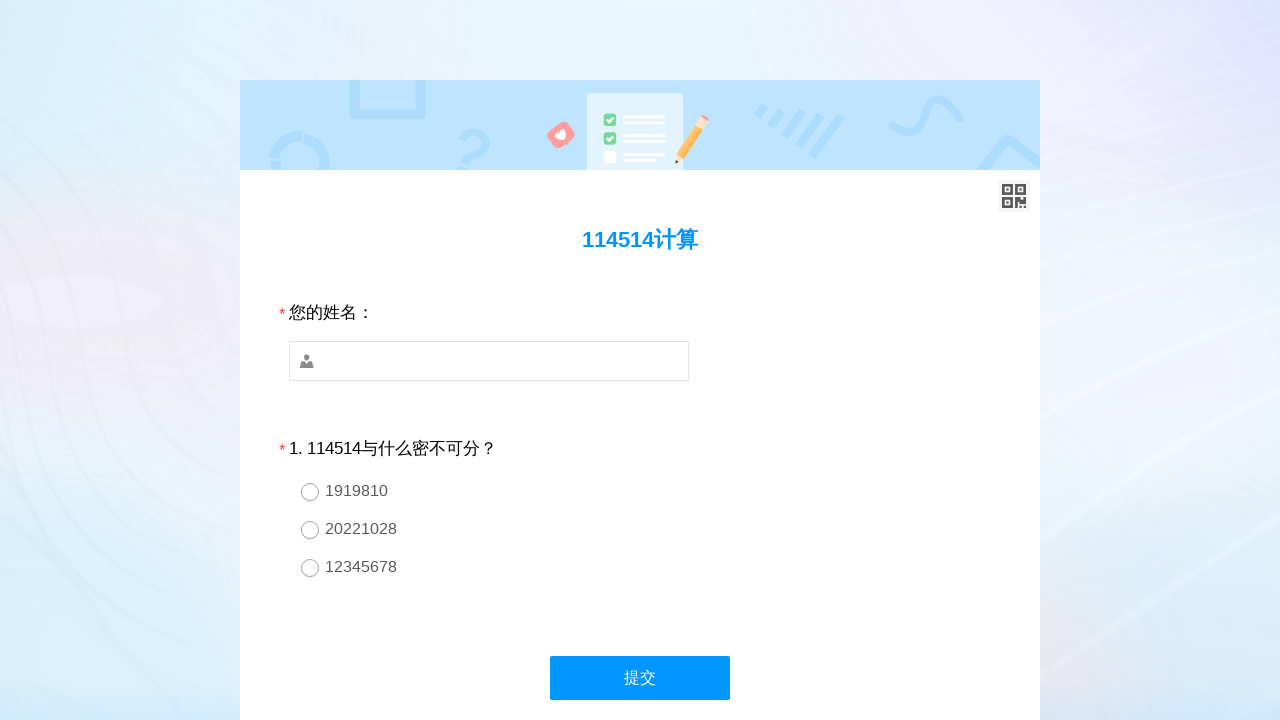

Pressed Tab to skip QR code section
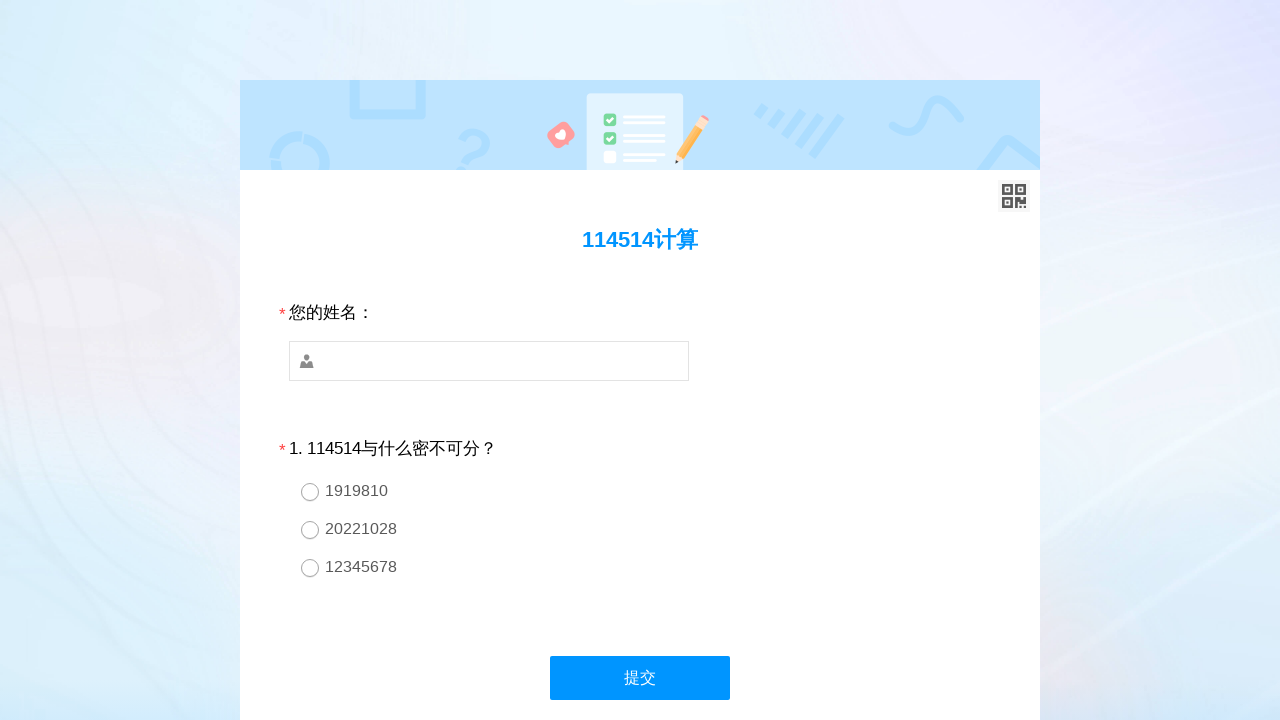

Pressed Tab to navigate to first question text input
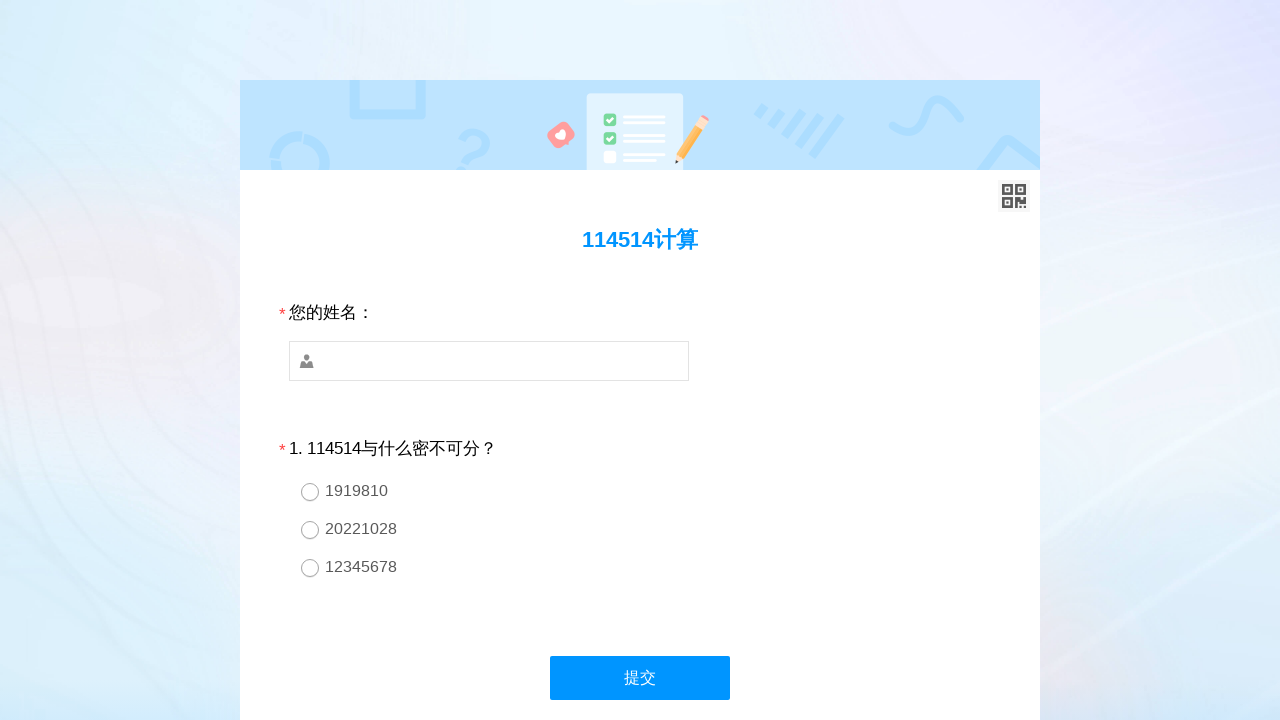

Entered '测试人员' in the first question text field
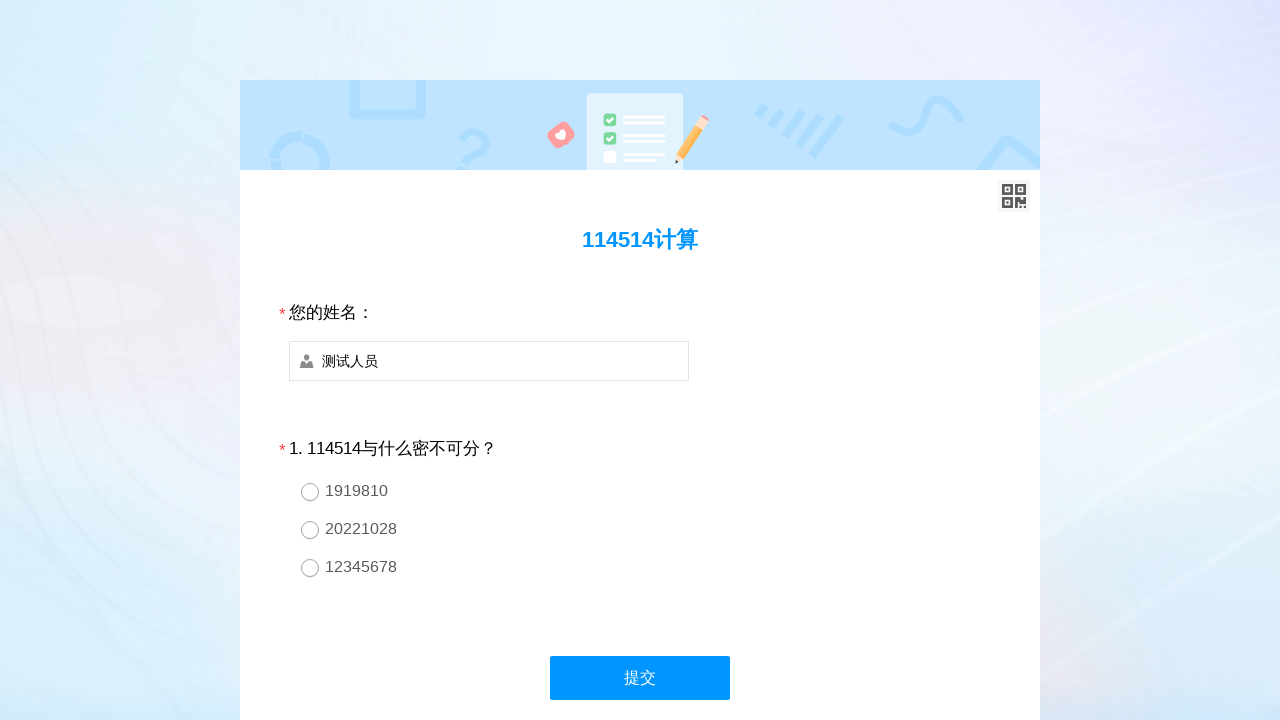

Pressed Tab to navigate to first option of question 2
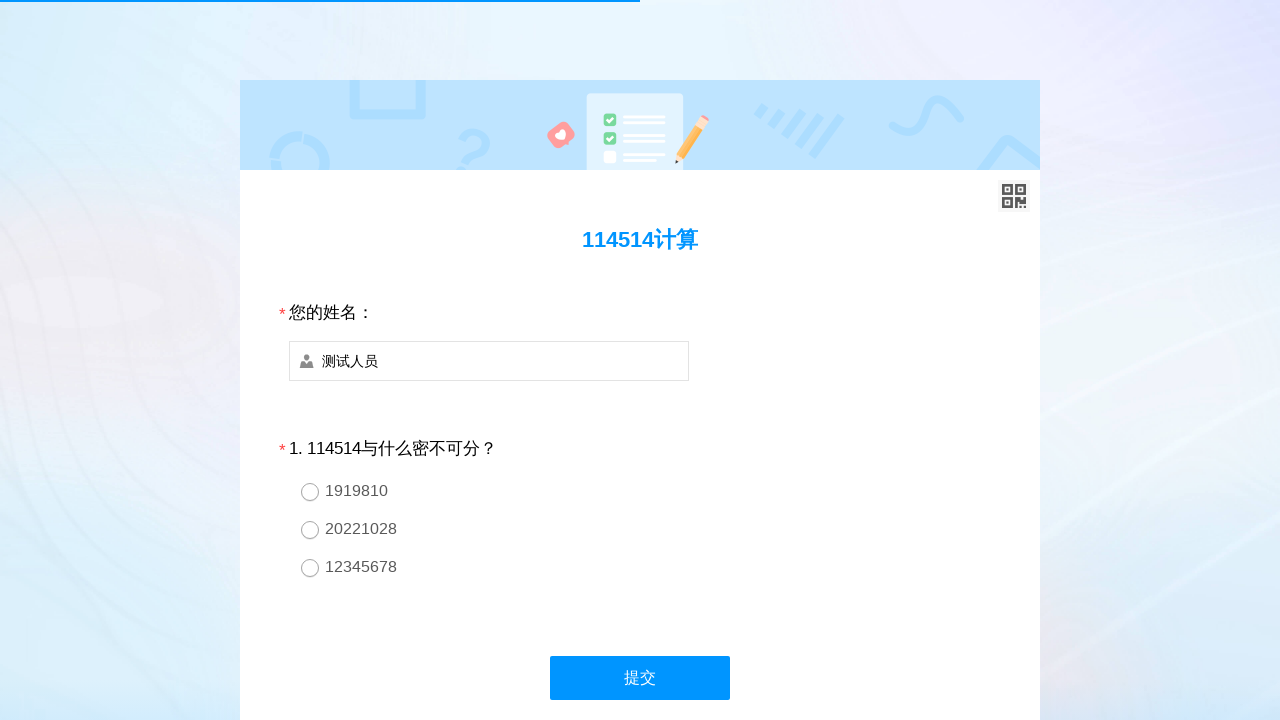

Pressed Enter to select first option in question 2
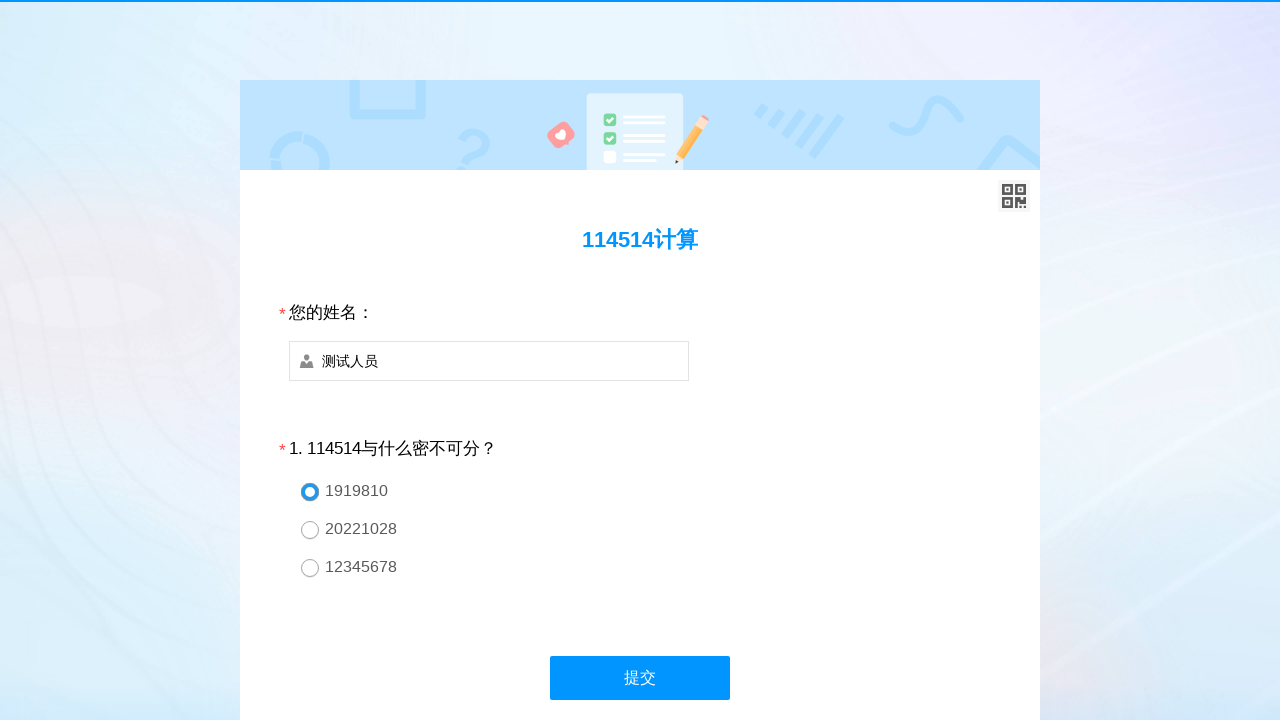

Pressed Tab to move through remaining options
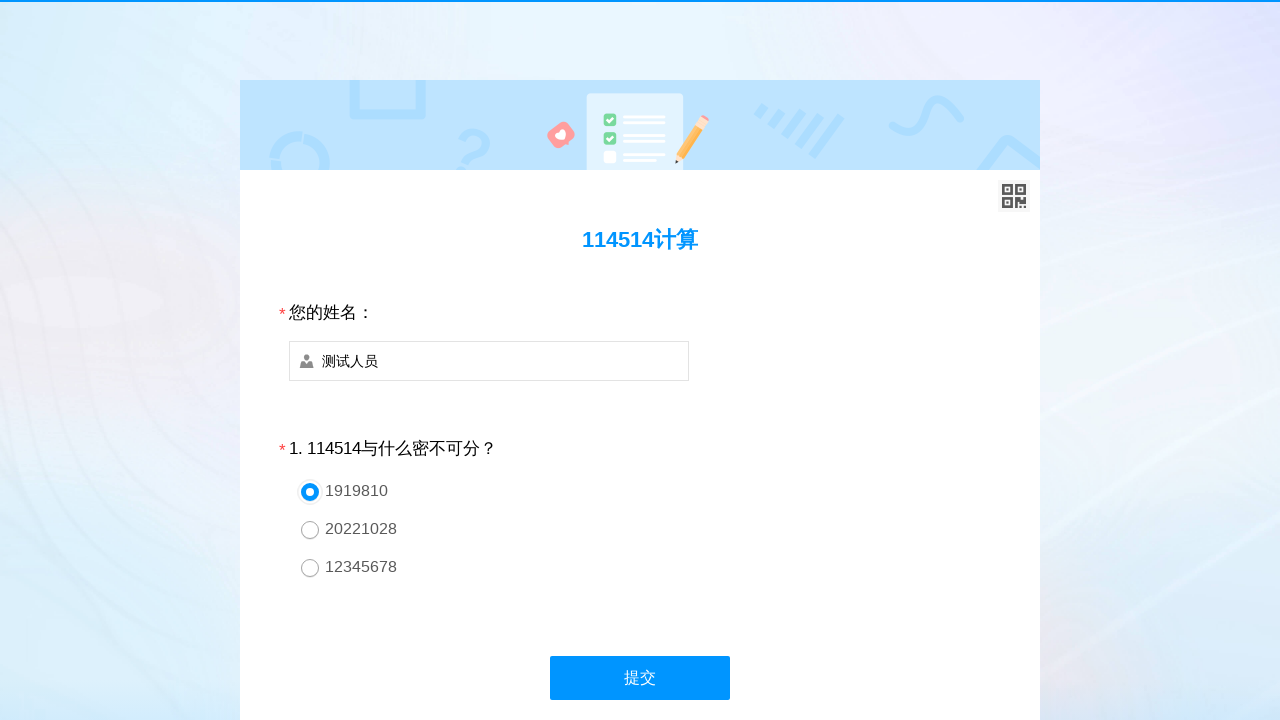

Pressed Tab to continue navigation
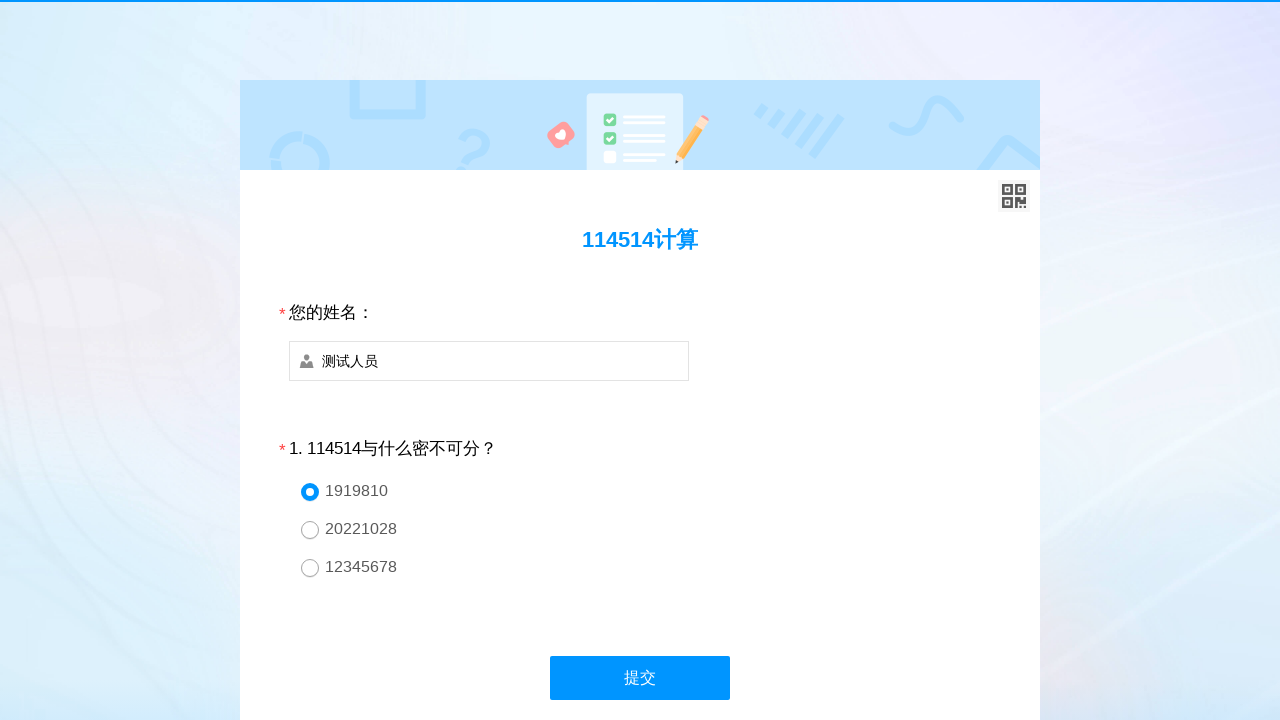

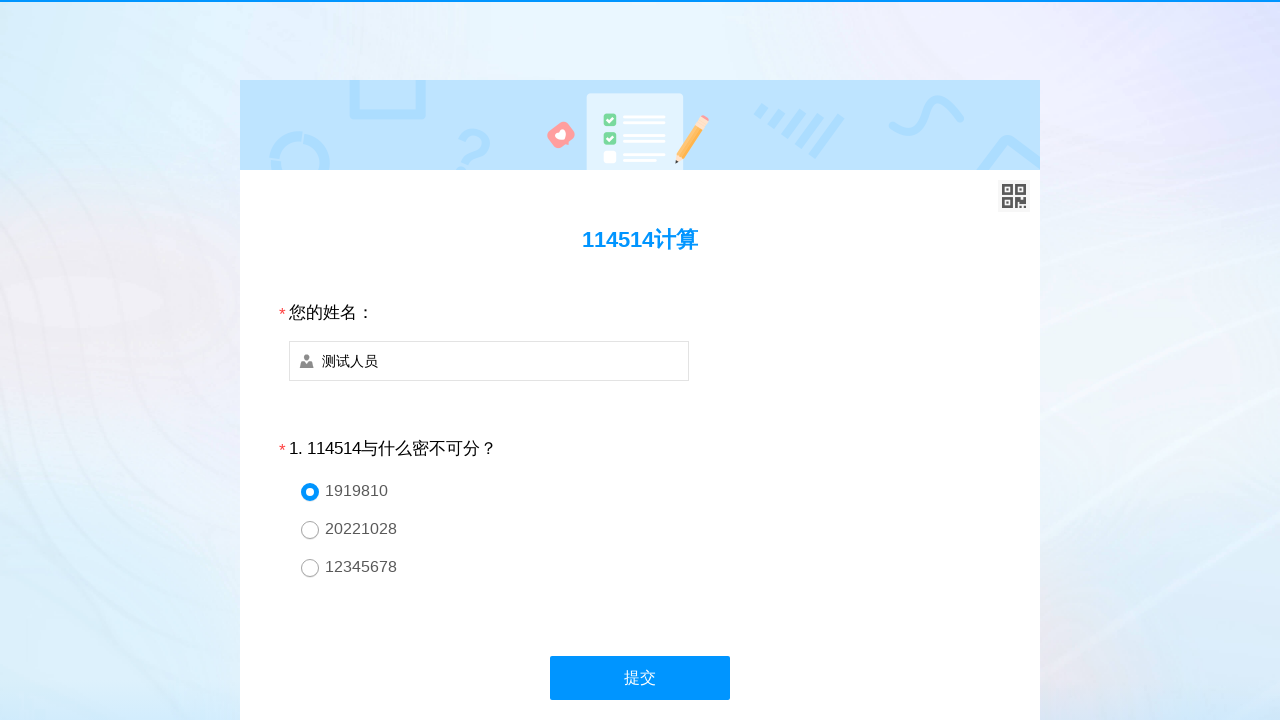